Tests CSS selector pattern matching by locating elements that start with 'c', contain 'height', and end with 'weight' on a calorie calculator page

Starting URL: https://www.calculator.net/calorie-calculator.html

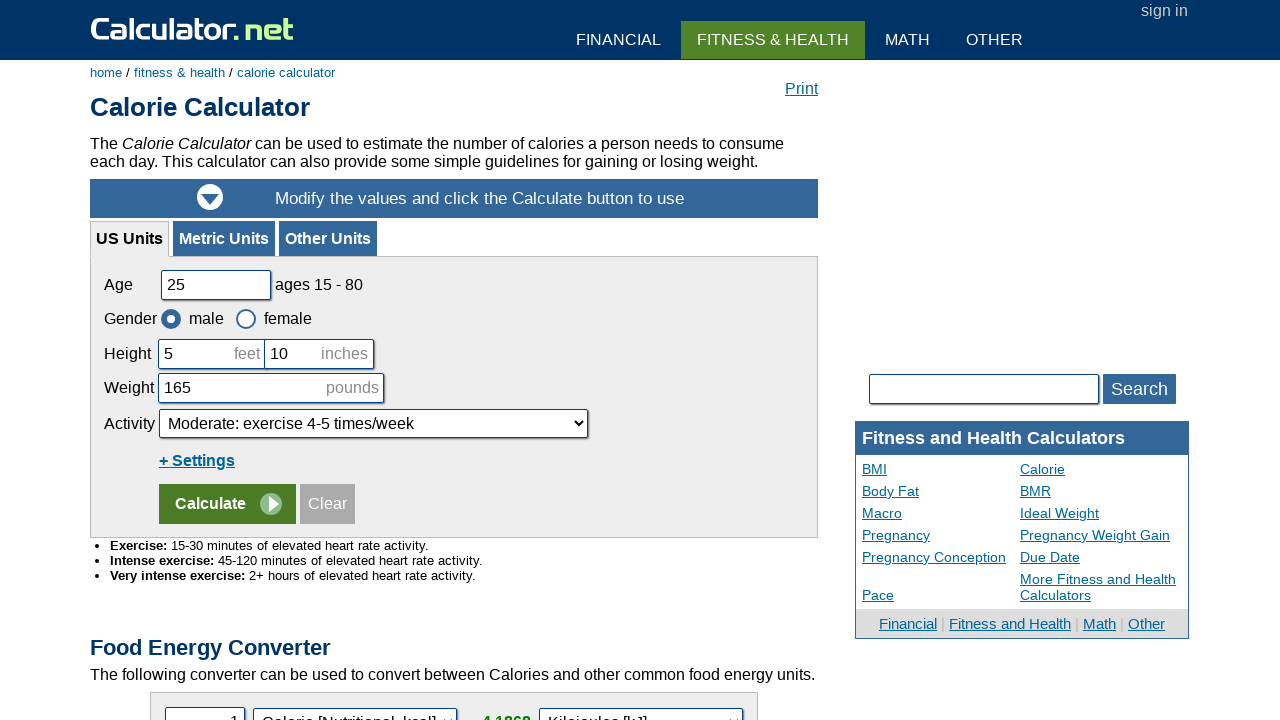

Waited for page to load with domcontentloaded state
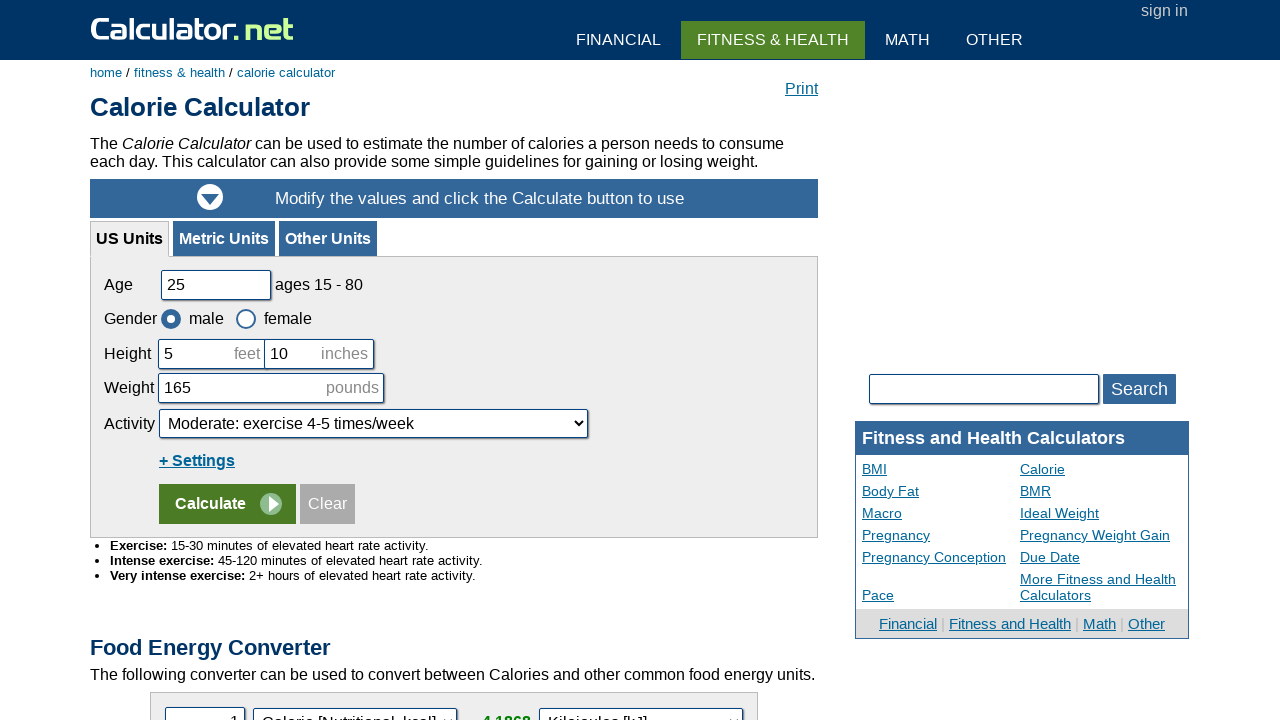

Located 28 elements with IDs starting with 'c'
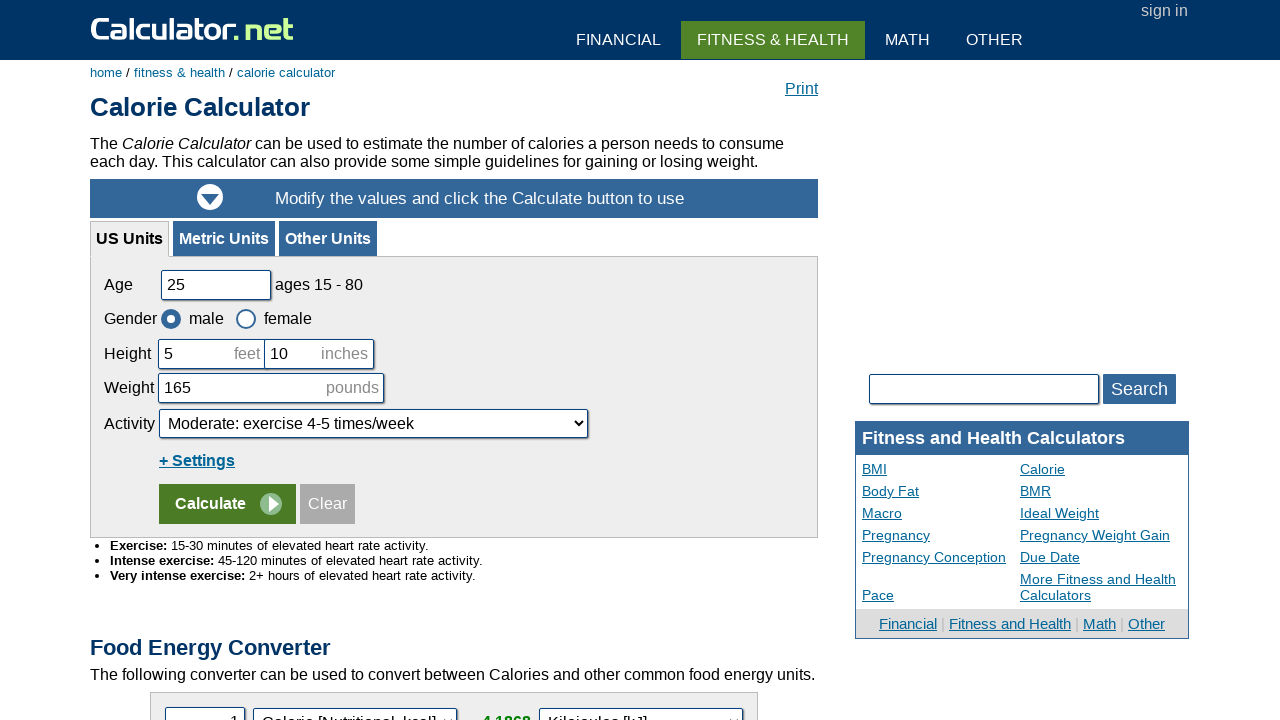

Located 5 elements with IDs containing 'height'
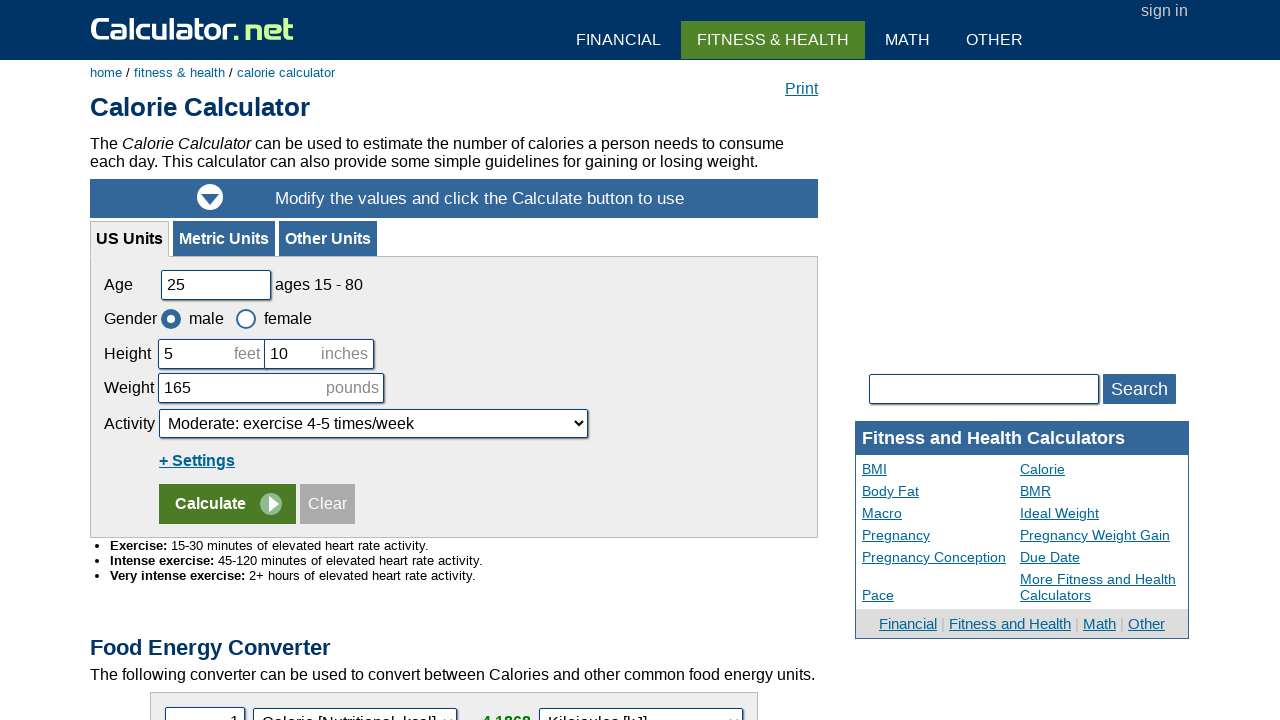

Located 3 elements with IDs ending with 'weight'
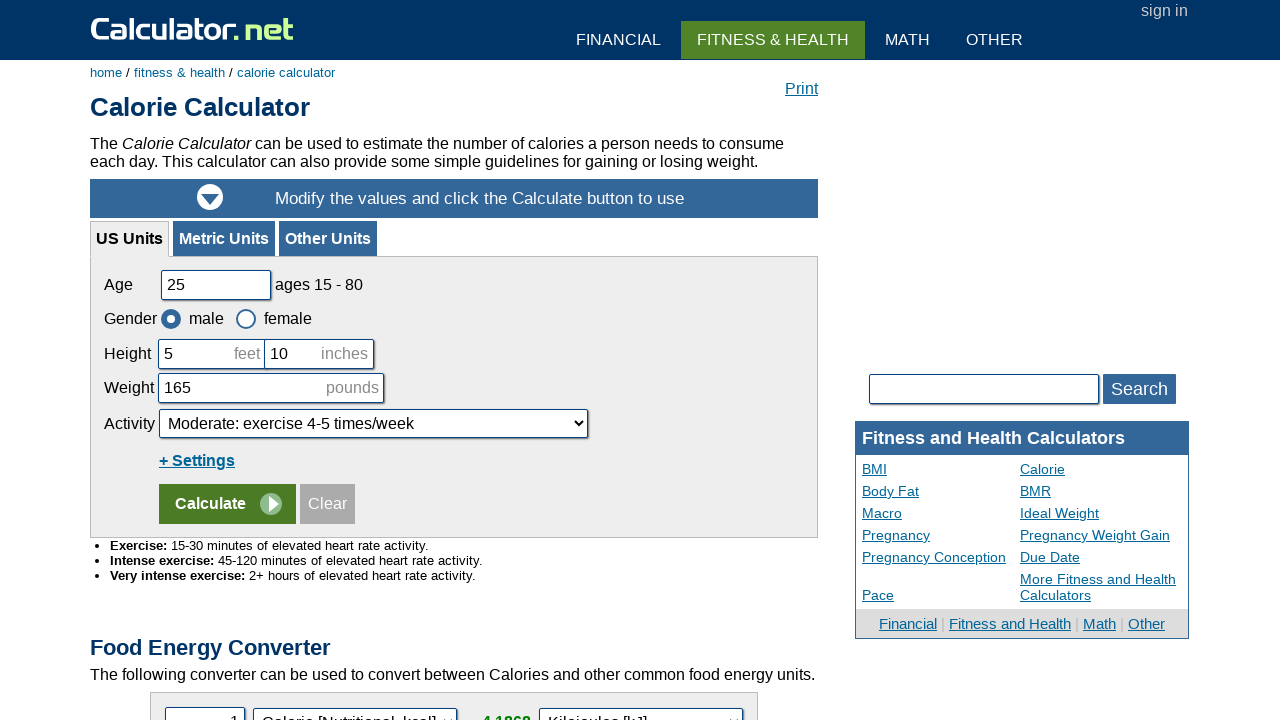

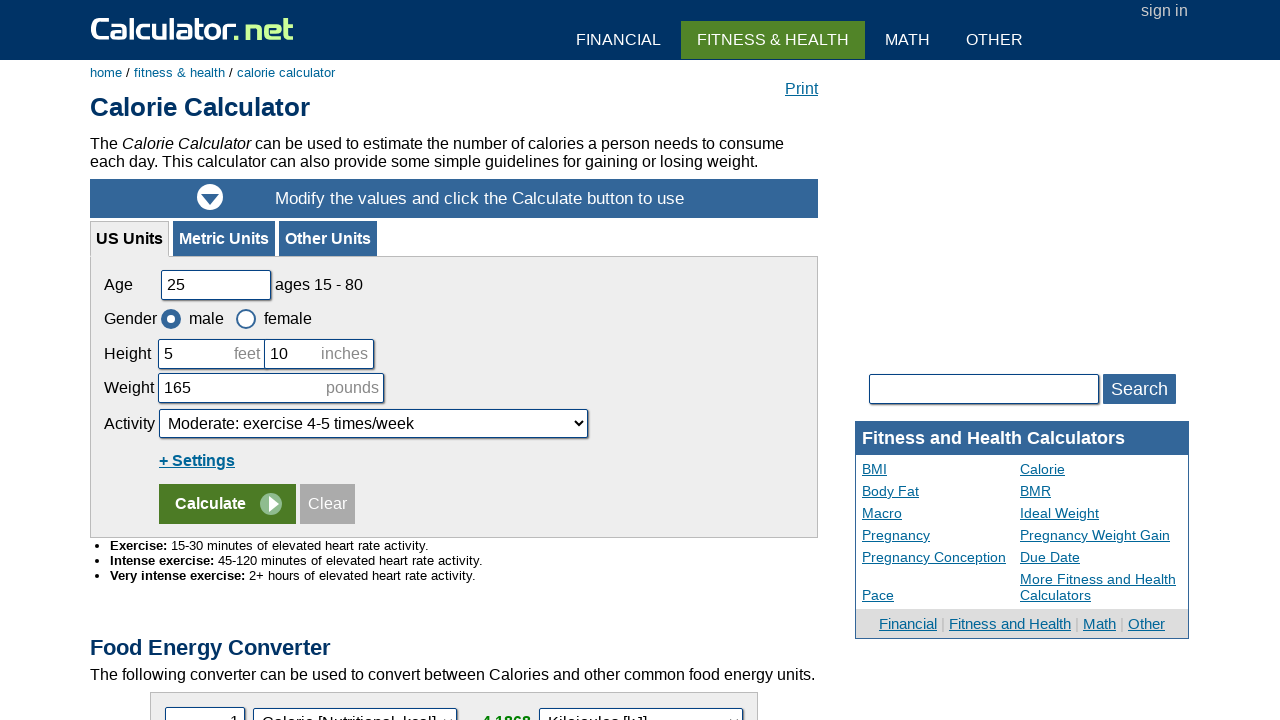